Navigates to an Angular demo application and clicks on a modal toggle button

Starting URL: https://rahulshettyacademy.com/angularAppdemo/

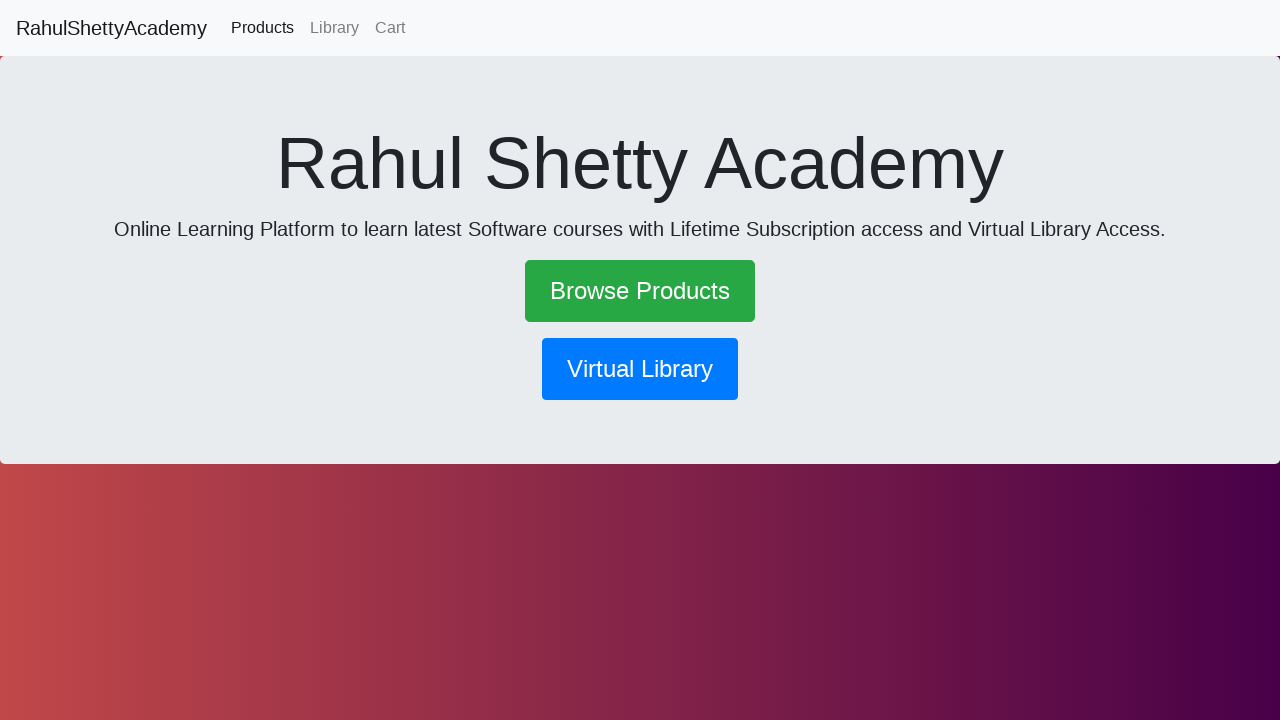

Navigated to Angular demo application
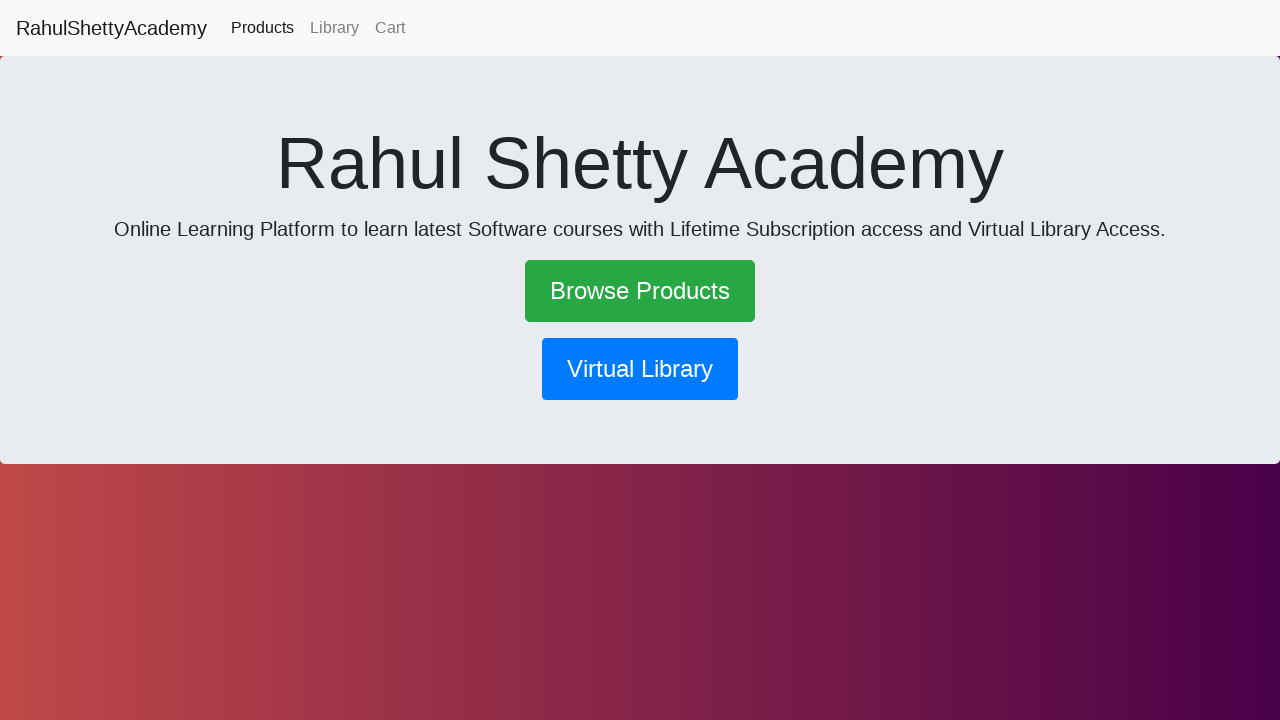

Clicked modal toggle button at (640, 369) on button[data-toggle='modal']
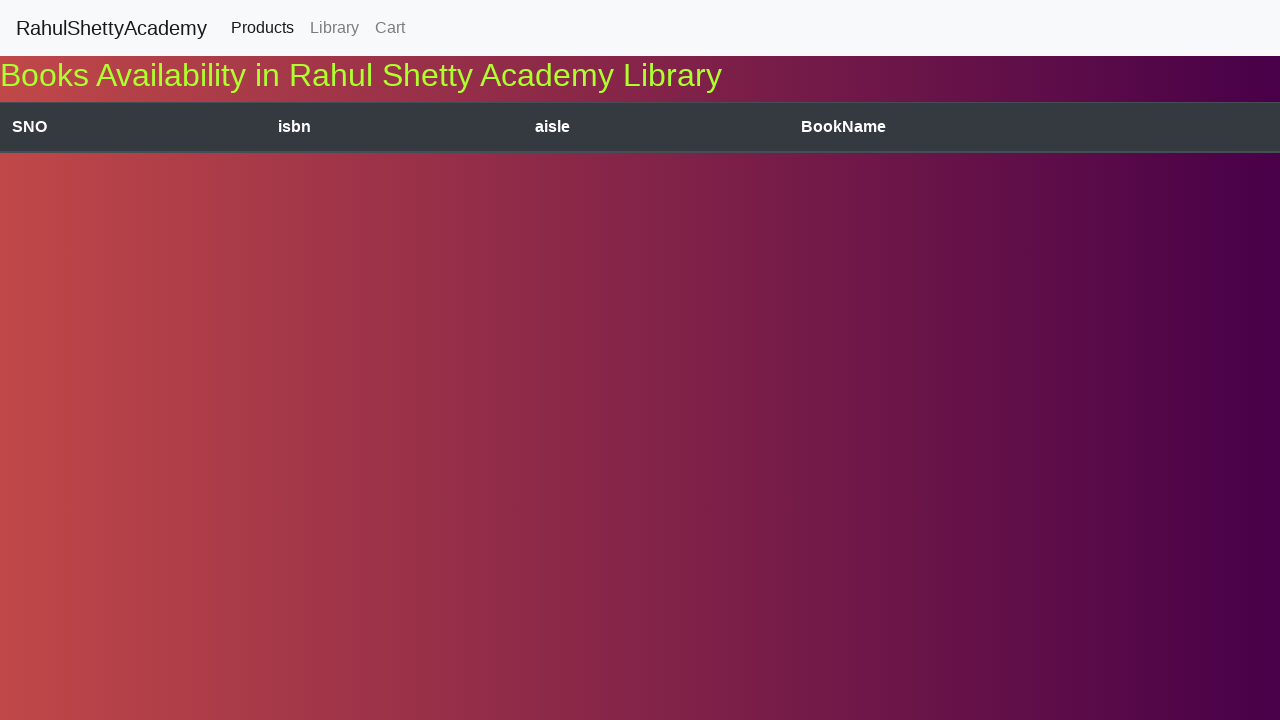

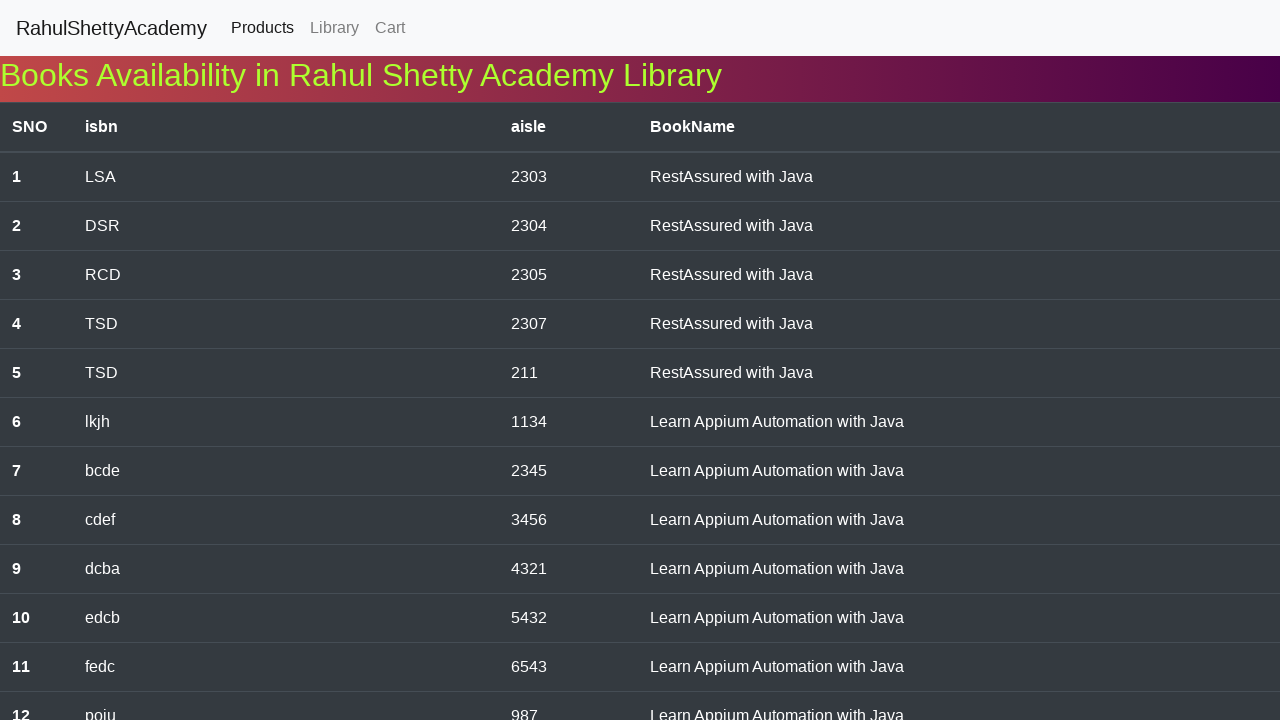